Tests wait functionality on letcode.in by clicking an accept button that triggers an alert after a delay, then accepting the alert dialog

Starting URL: https://letcode.in/waits

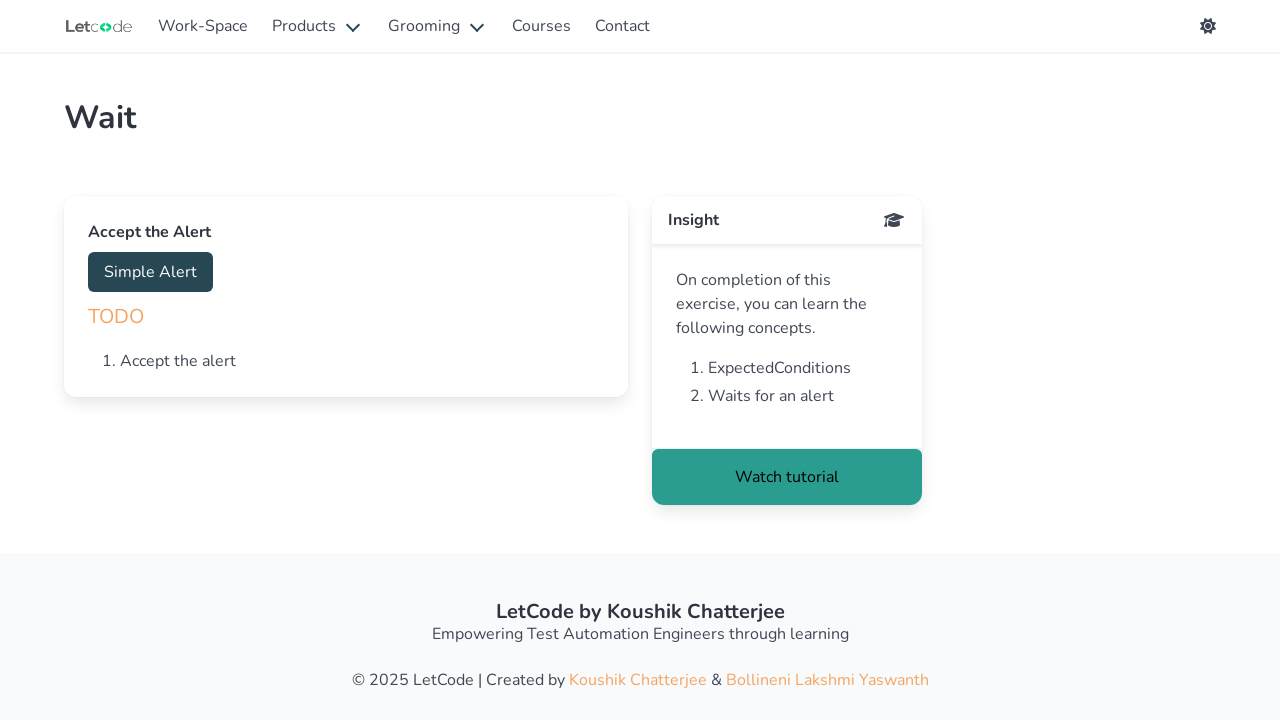

Clicked the accept button to trigger delayed alert at (150, 272) on #accept
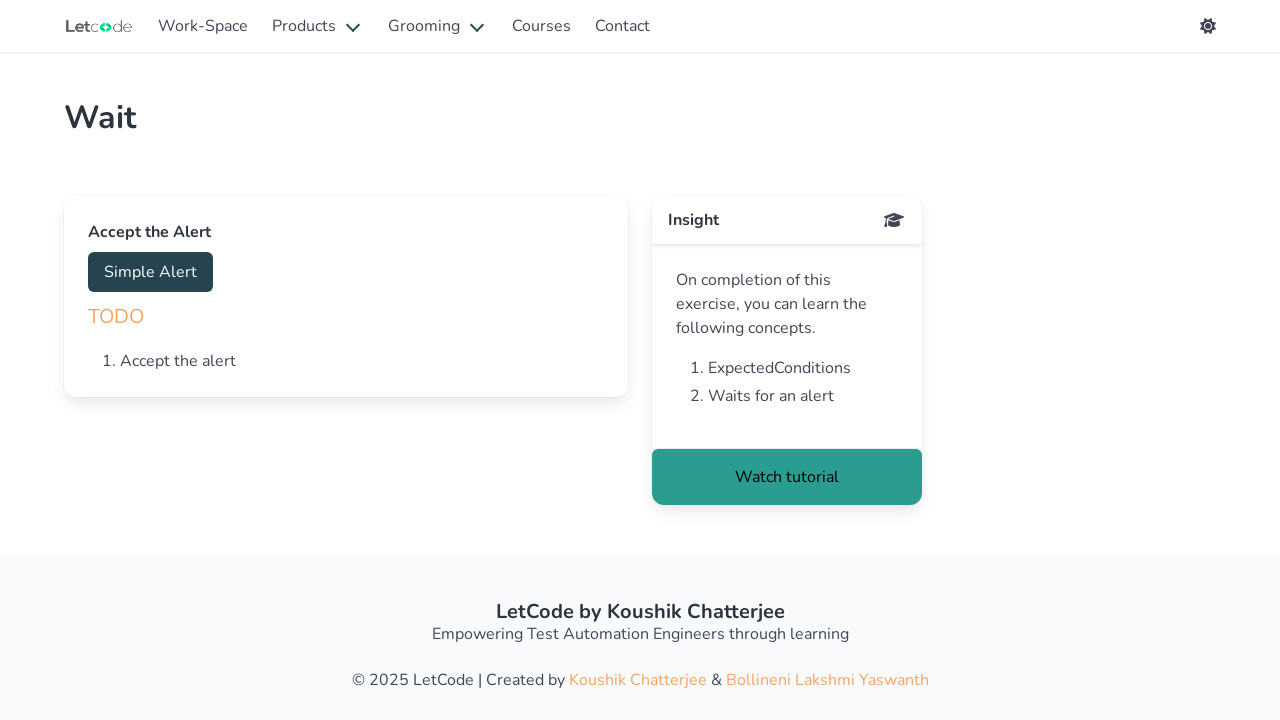

Set up dialog handler to automatically accept alerts
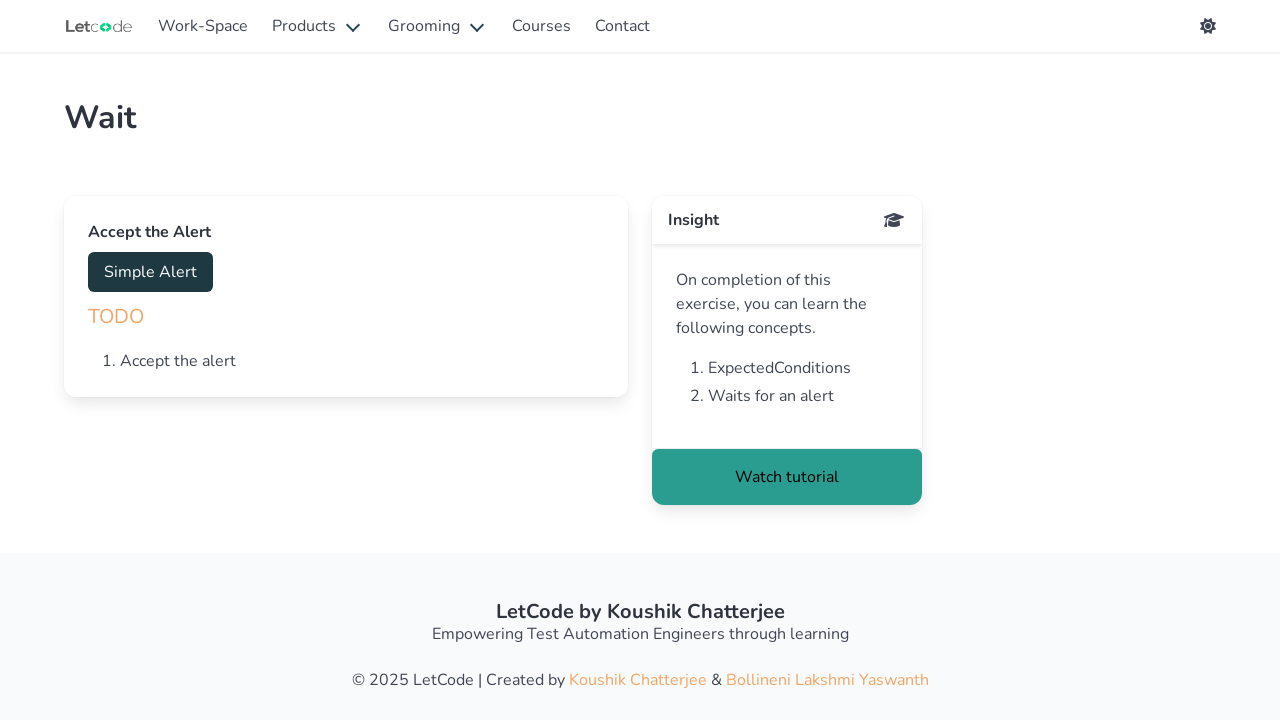

Waited up to 30 seconds for the alert dialog to appear
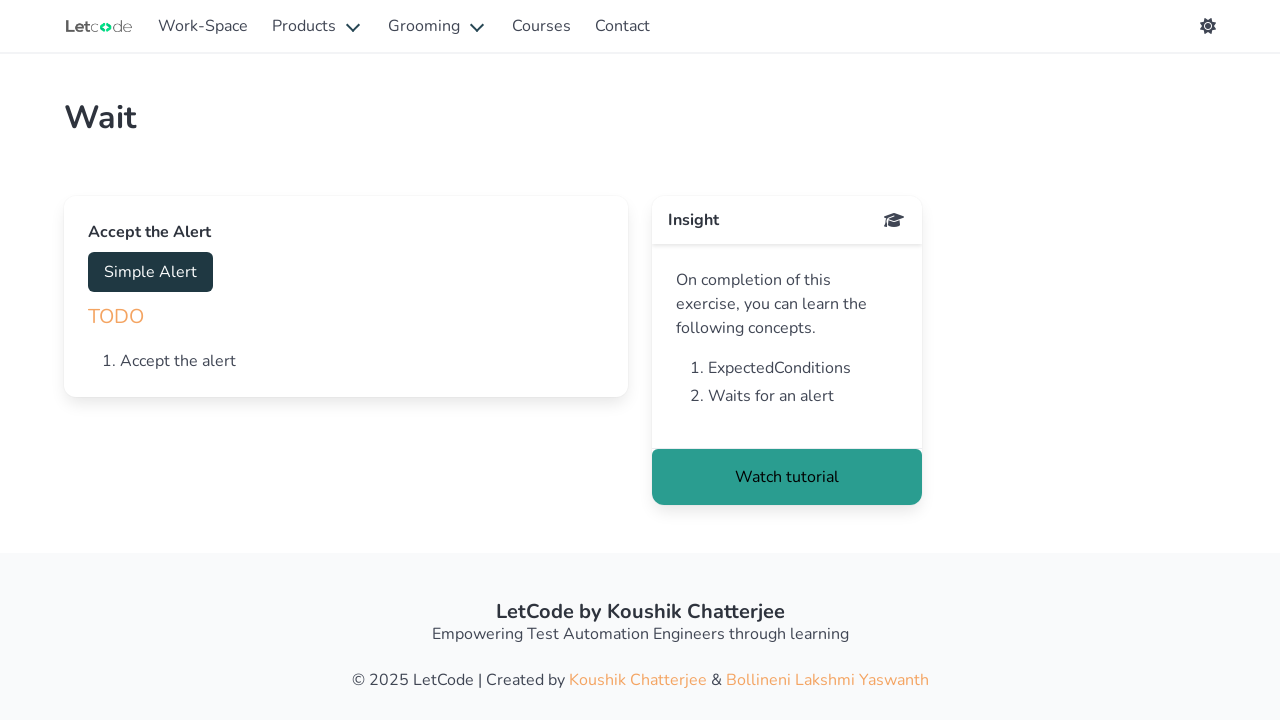

Registered dialog handler function to accept alerts
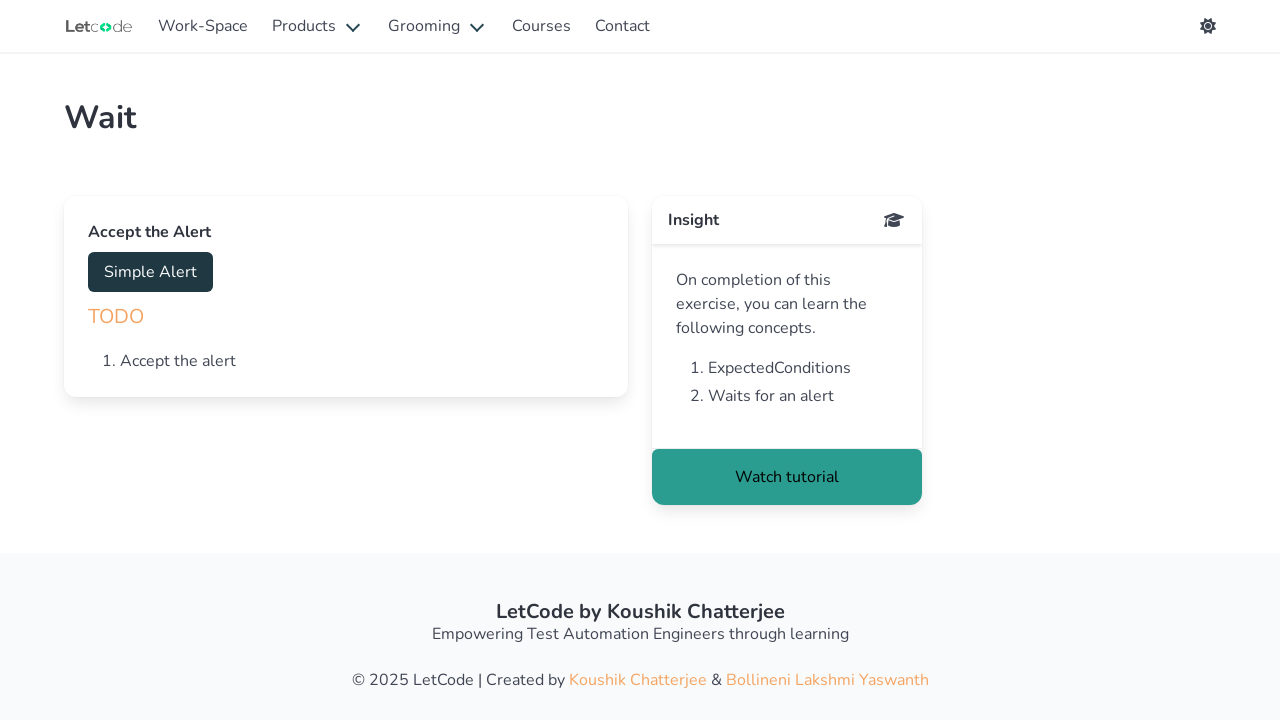

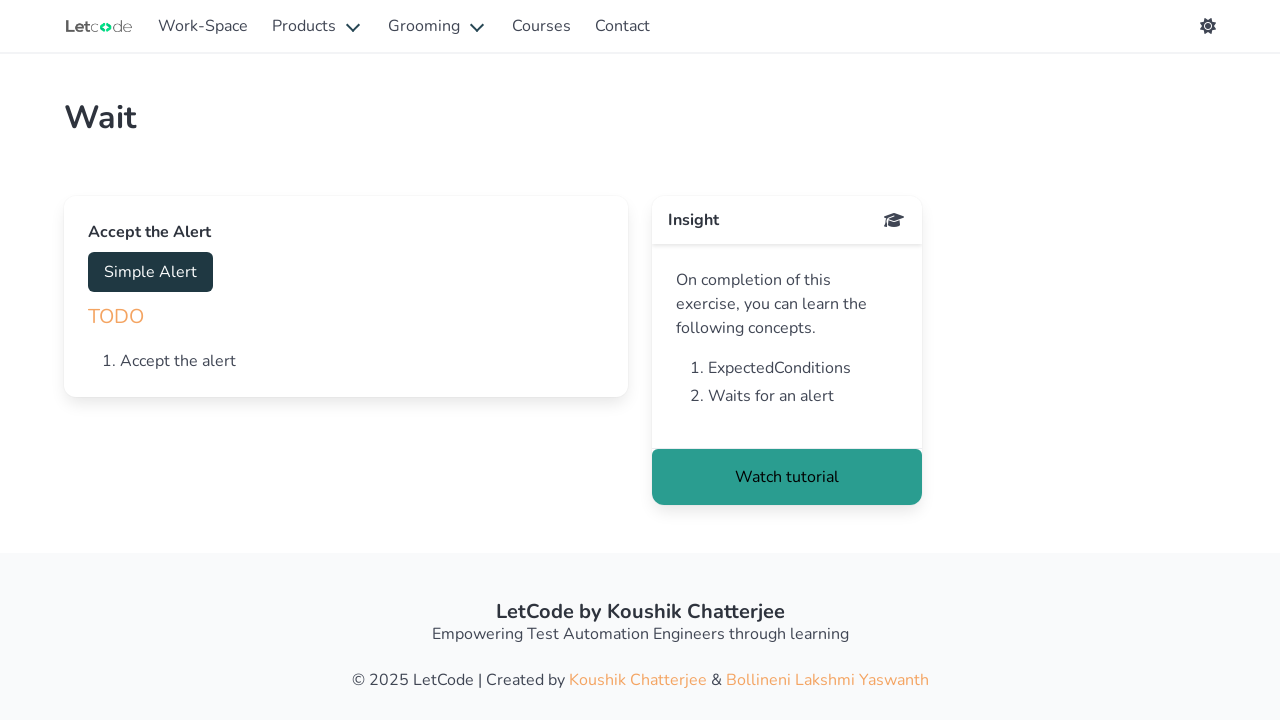